Navigates to Sina Finance stock page for Shanghai Composite Index and verifies that the price element loads successfully

Starting URL: https://finance.sina.com.cn/realstock/company/sh000001/nc.shtml

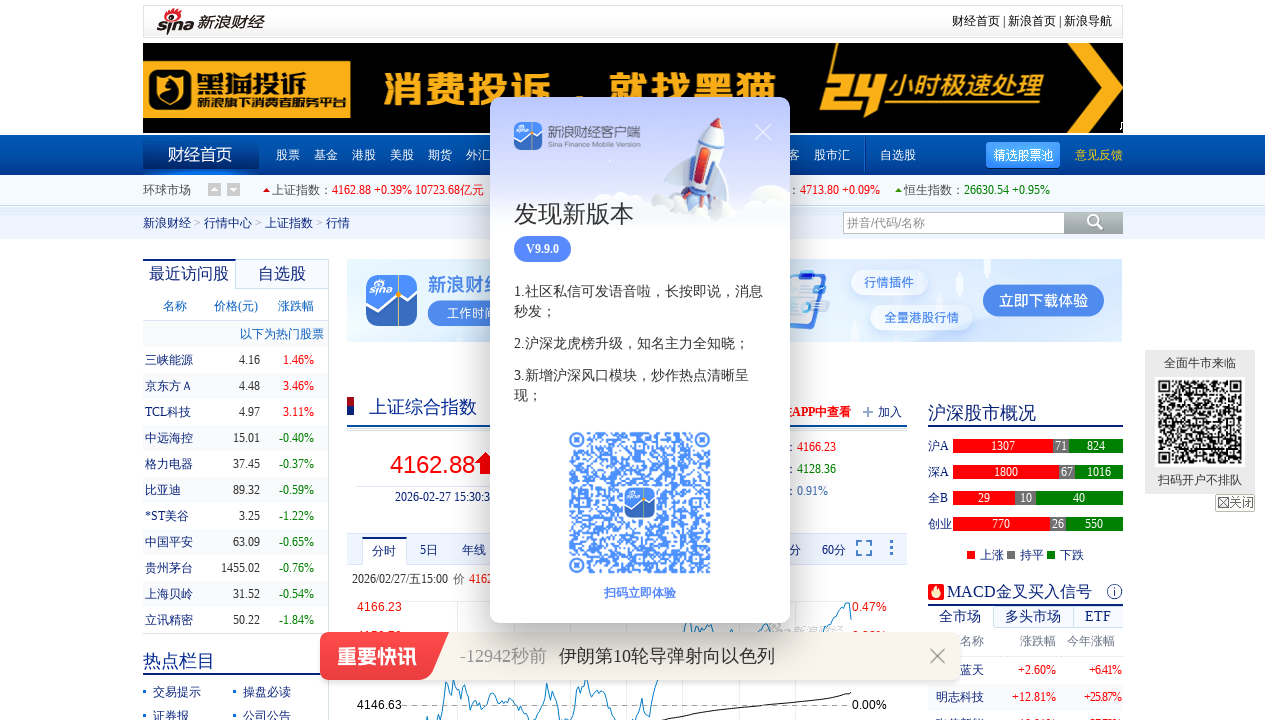

Navigated to Sina Finance stock page for Shanghai Composite Index
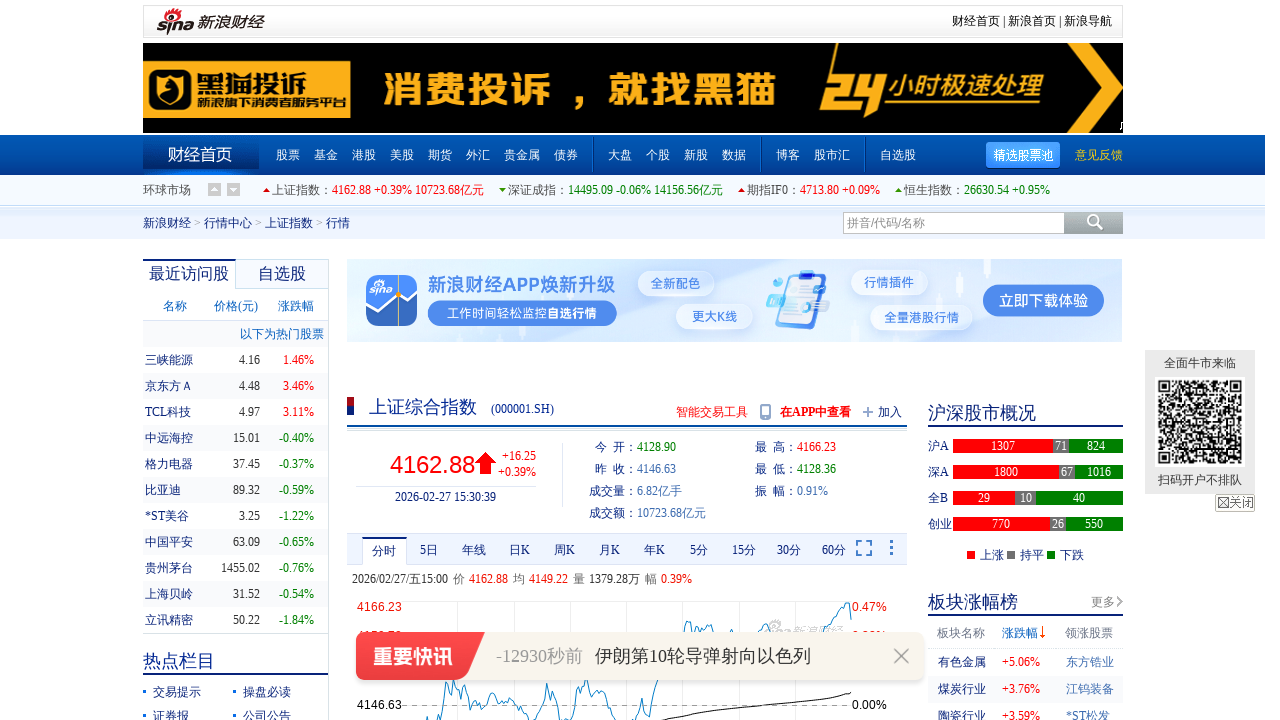

Price element loaded successfully on the stock page
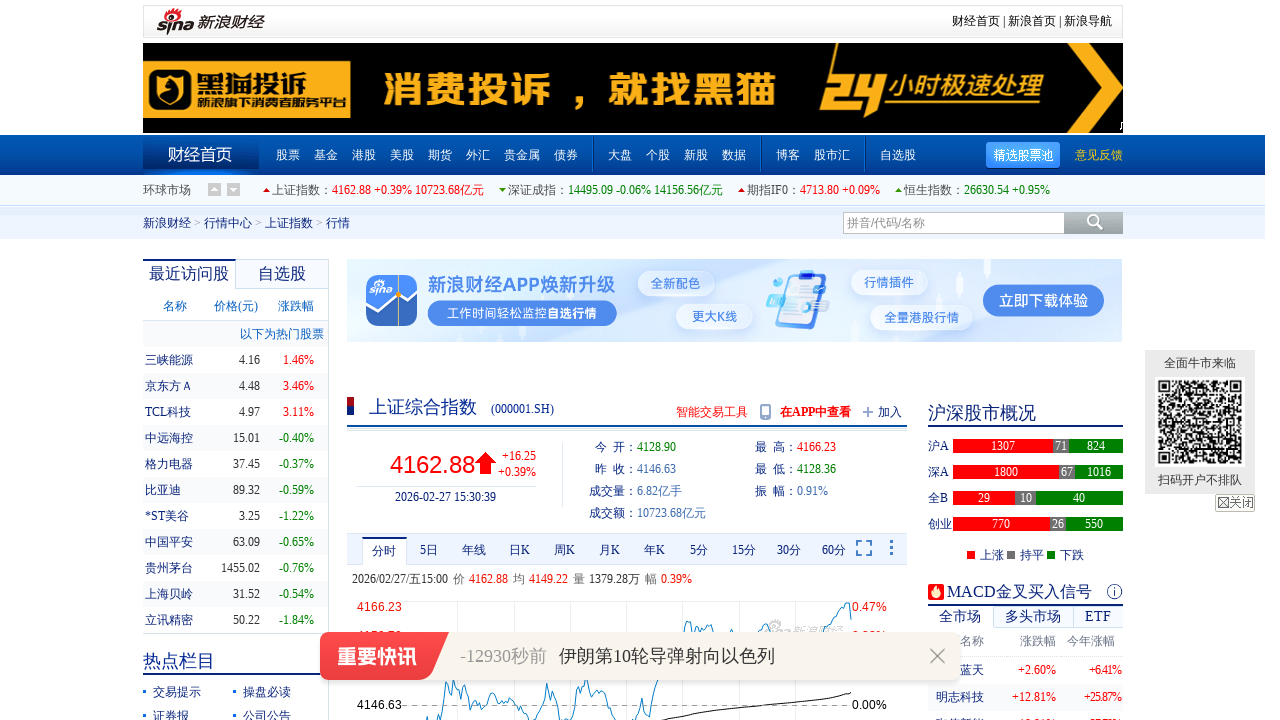

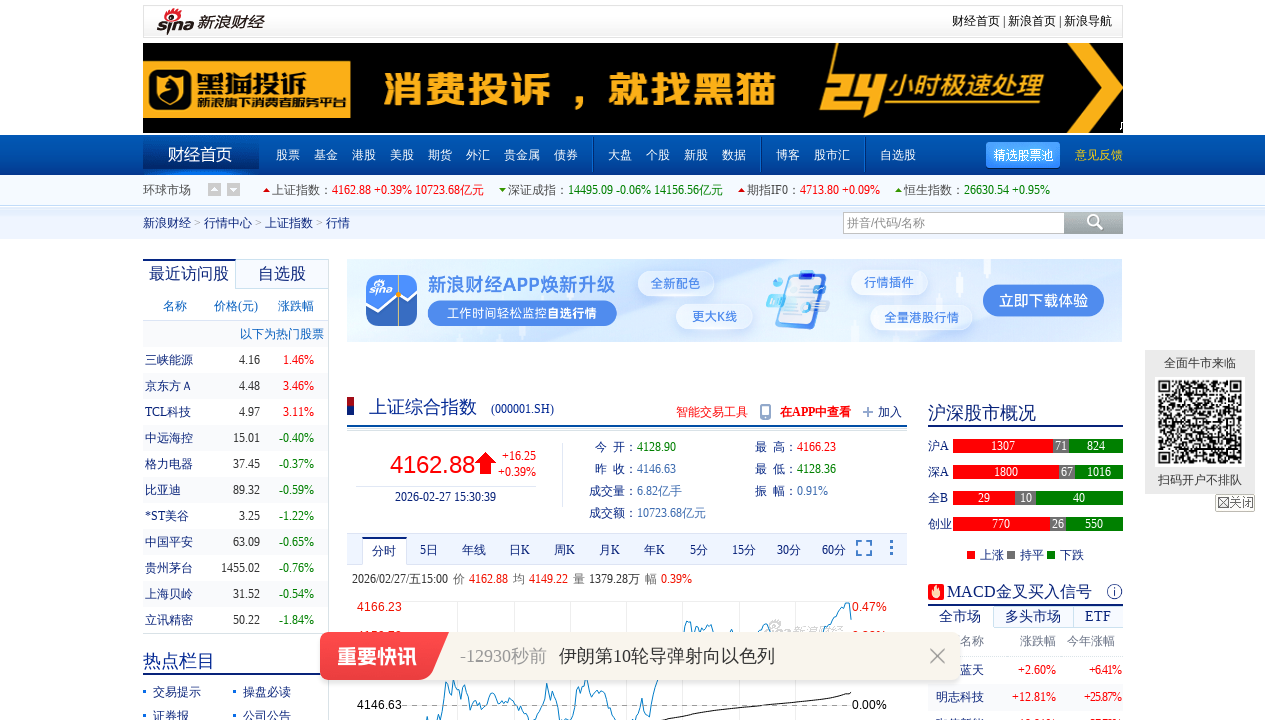